Tests navigation by clicking a dynamically calculated link (based on π^e formula), then fills out a form with name, last name, city, and country fields and submits it.

Starting URL: http://suninjuly.github.io/find_link_text

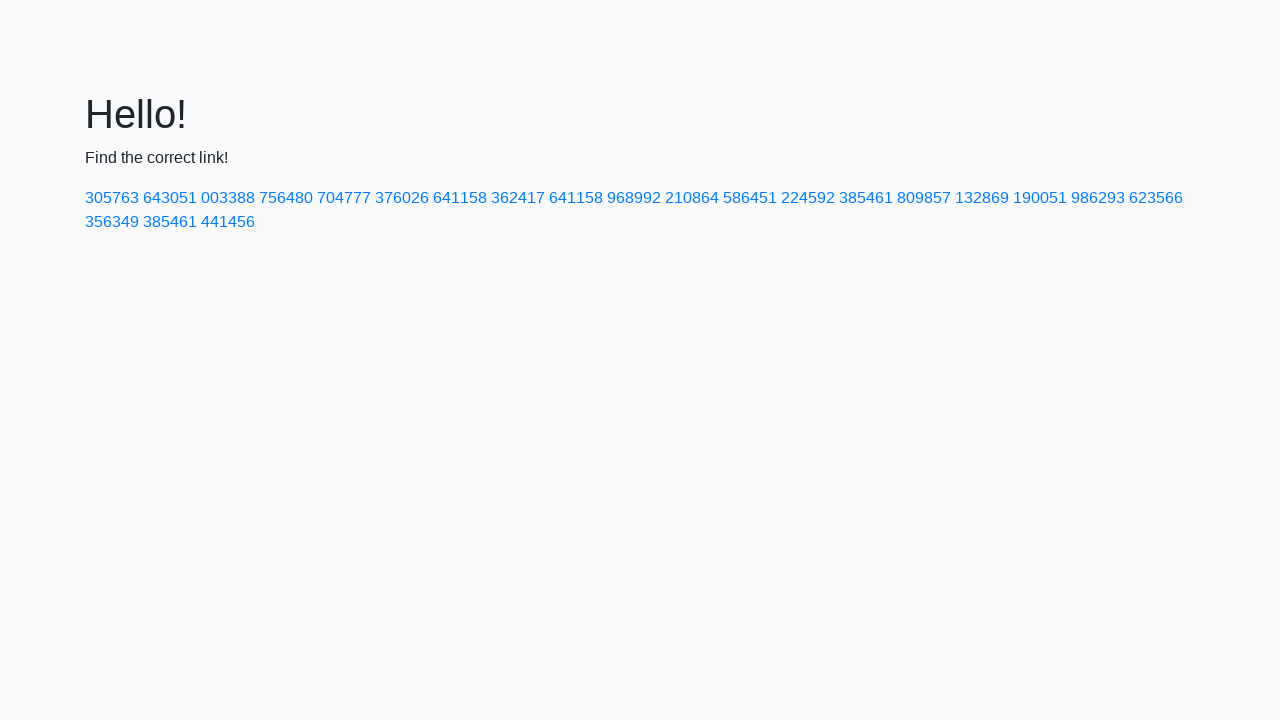

Clicked dynamically calculated link with text '224592' (π^e formula) at (808, 198) on a:text-is('224592')
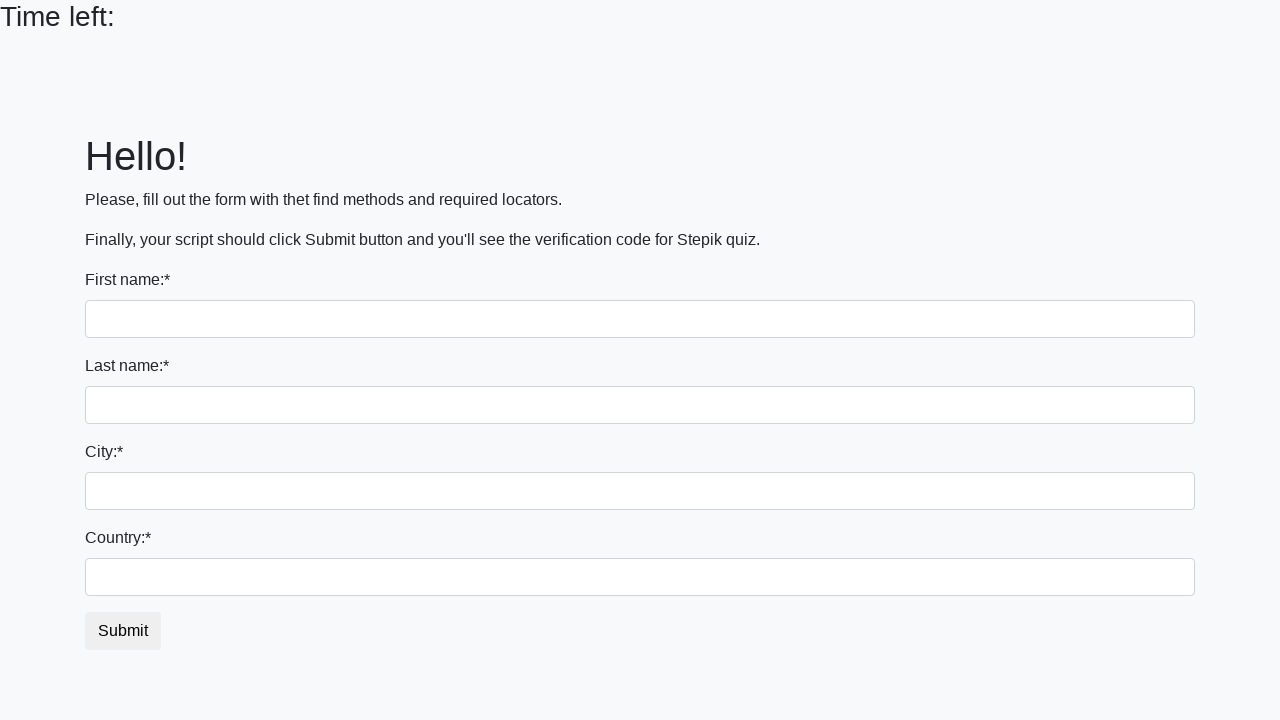

Filled first name field with 'Ivan' on input
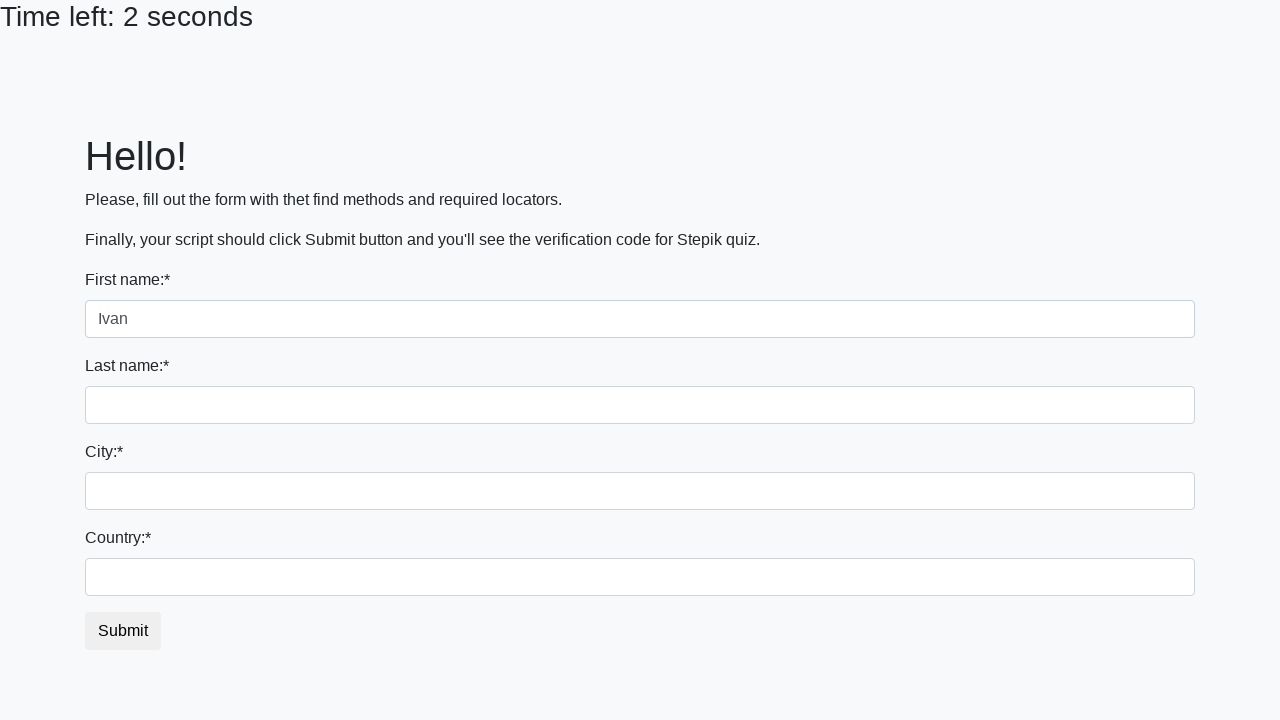

Filled last name field with 'Petrov' on input[name='last_name']
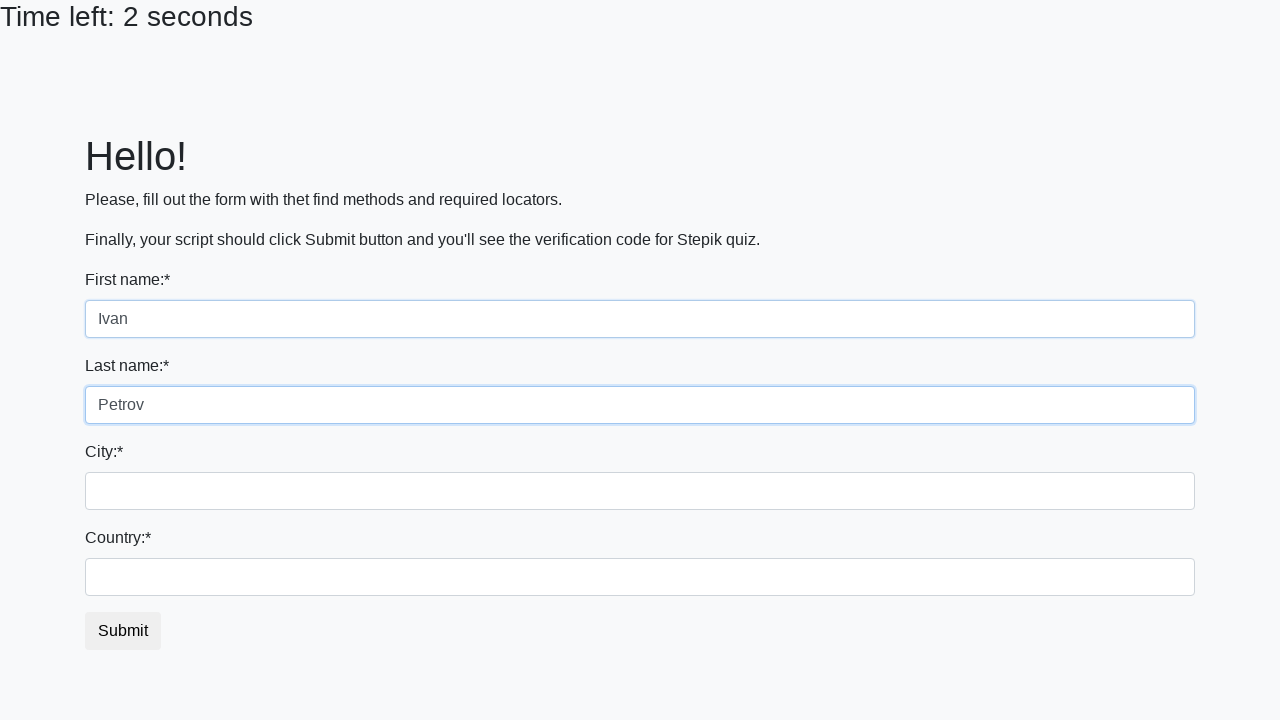

Filled city field with 'Smolensk' on .form-control.city
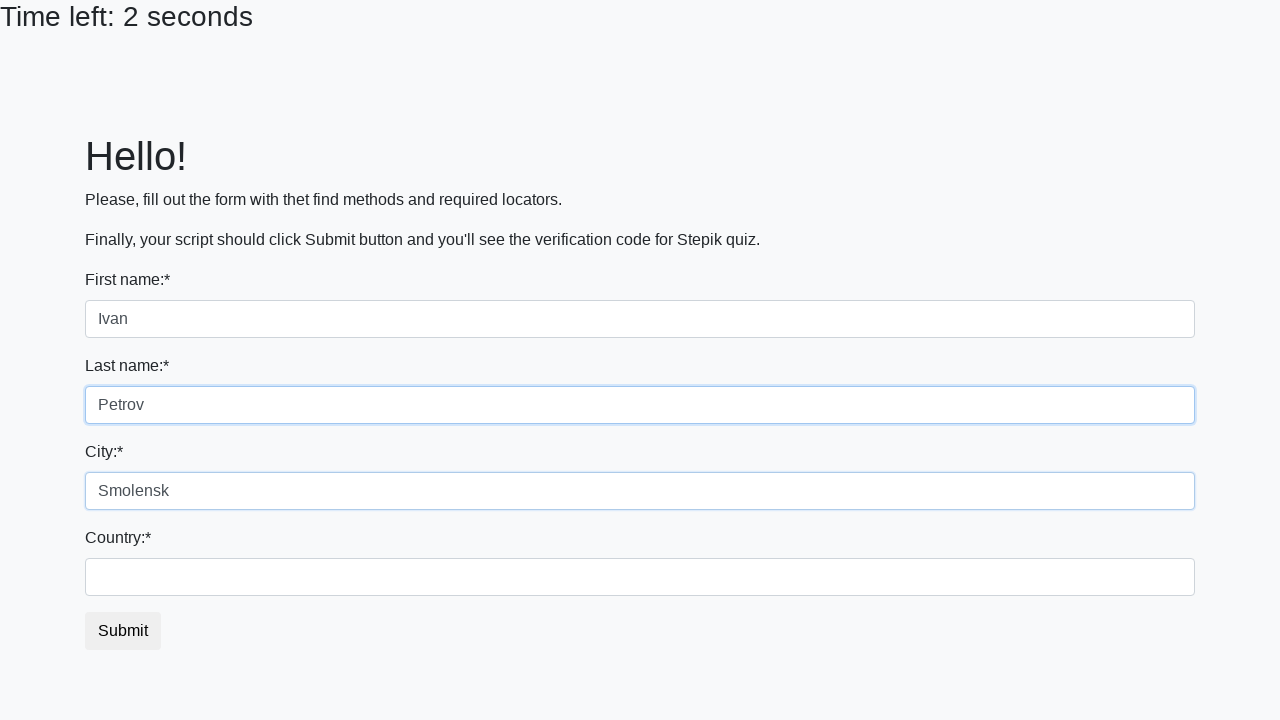

Filled country field with 'Russia' on #country
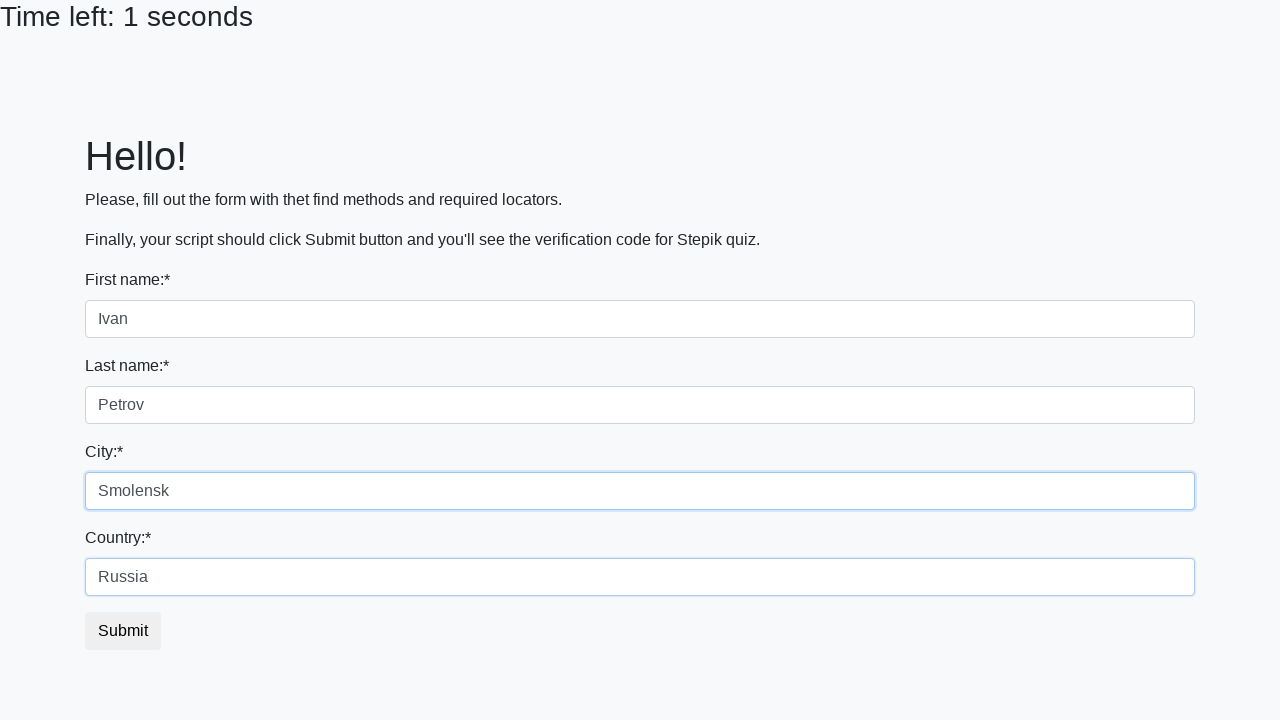

Clicked submit button to submit form at (123, 631) on button.btn
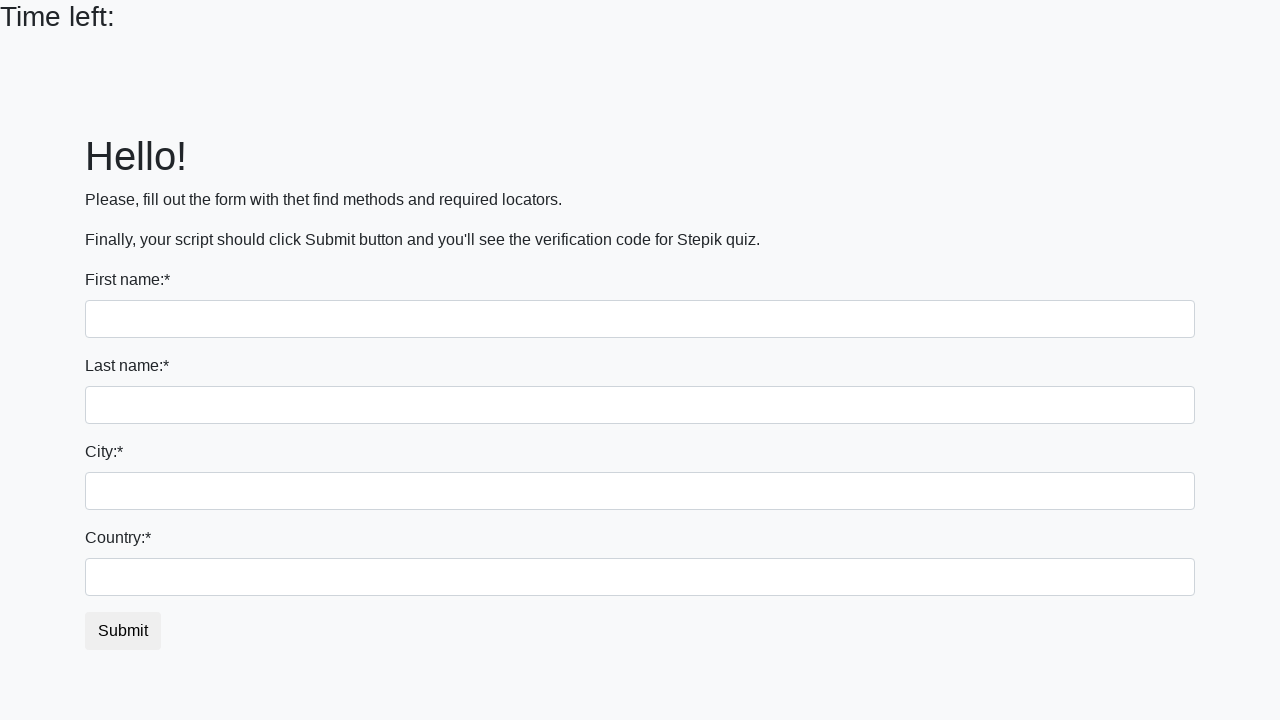

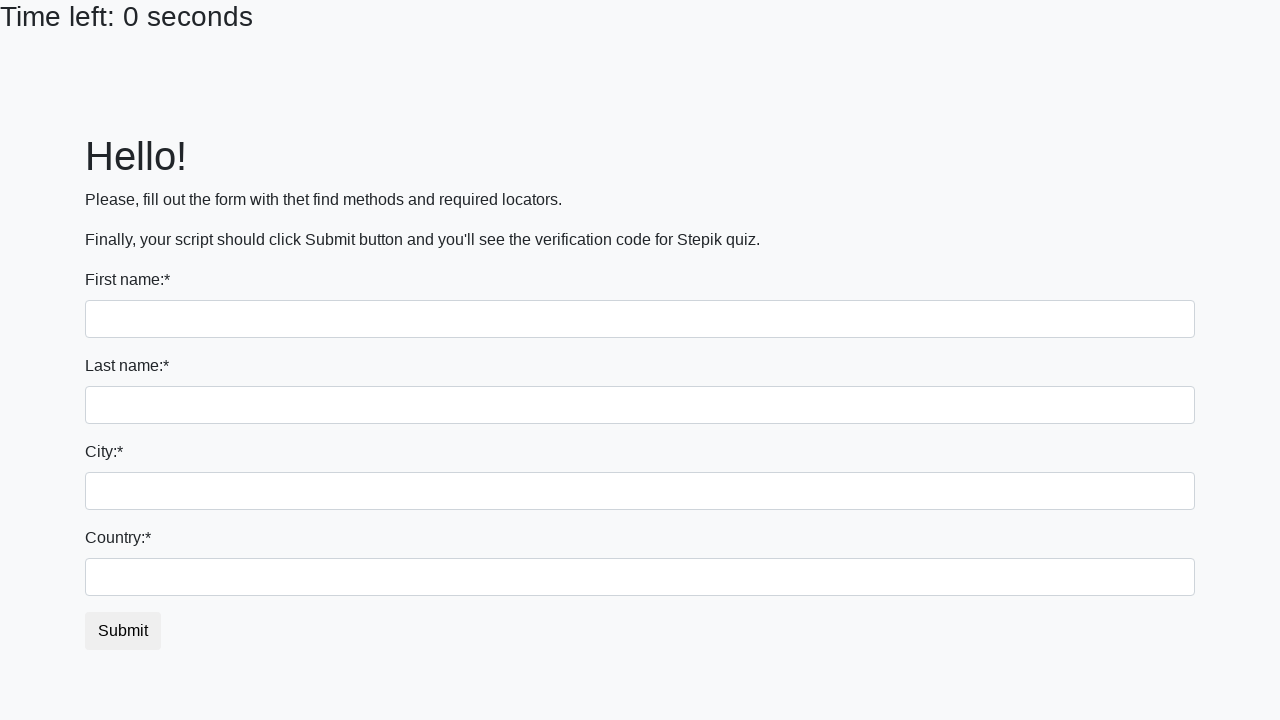